Tests handling a JavaScript prompt by entering text and accepting it

Starting URL: http://the-internet.herokuapp.com/javascript_alerts

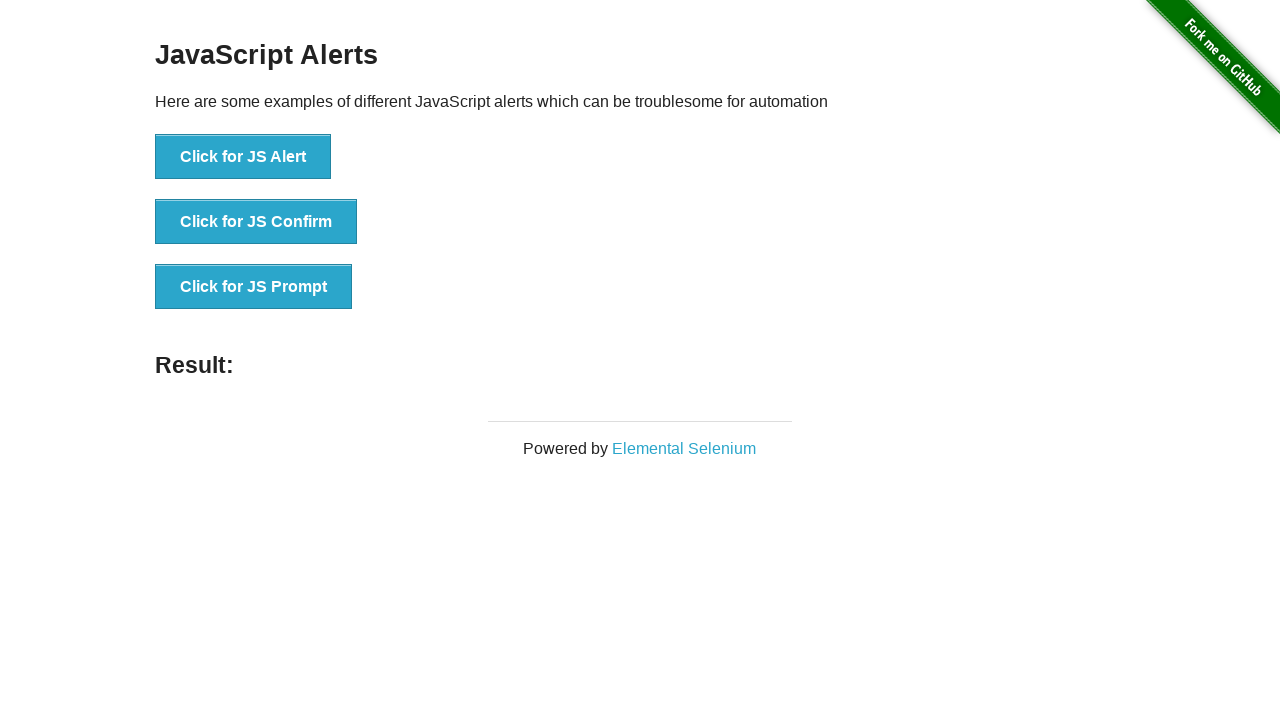

Set up dialog handler to accept prompt with text 'Hello Ibrahim'
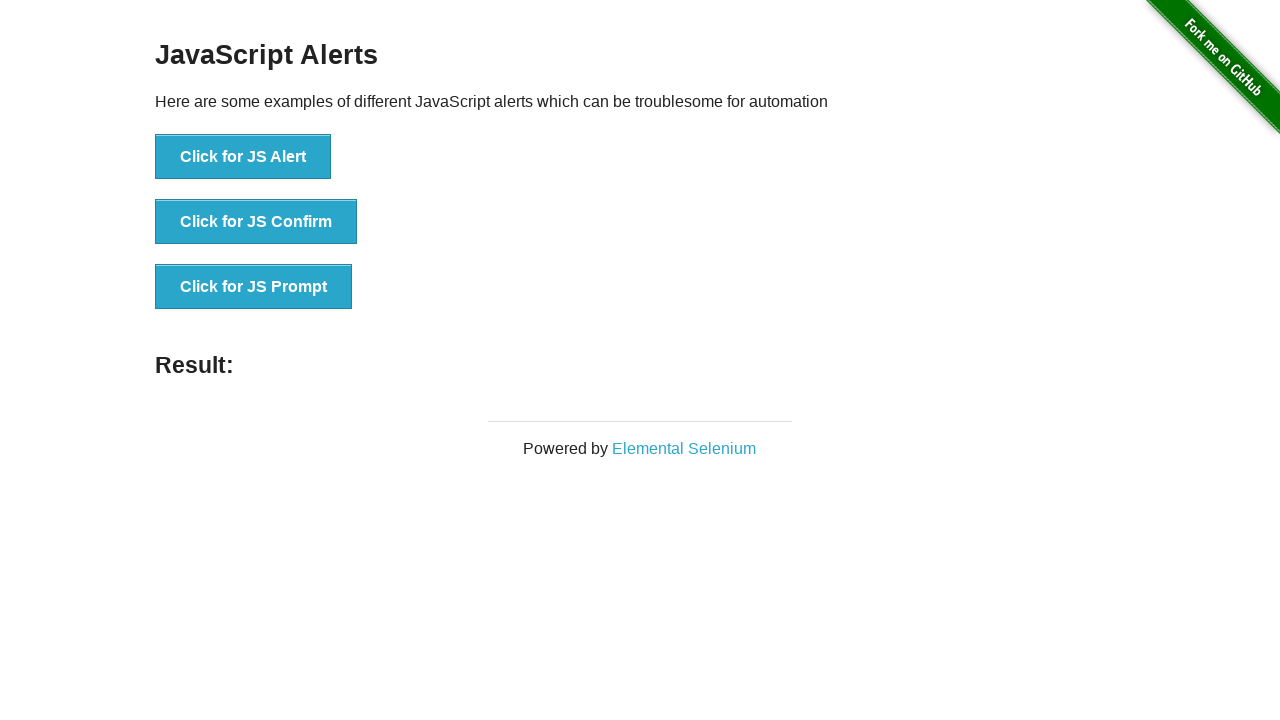

Clicked 'Click for JS Prompt' button to trigger JavaScript prompt dialog at (254, 287) on xpath=//button[.='Click for JS Prompt']
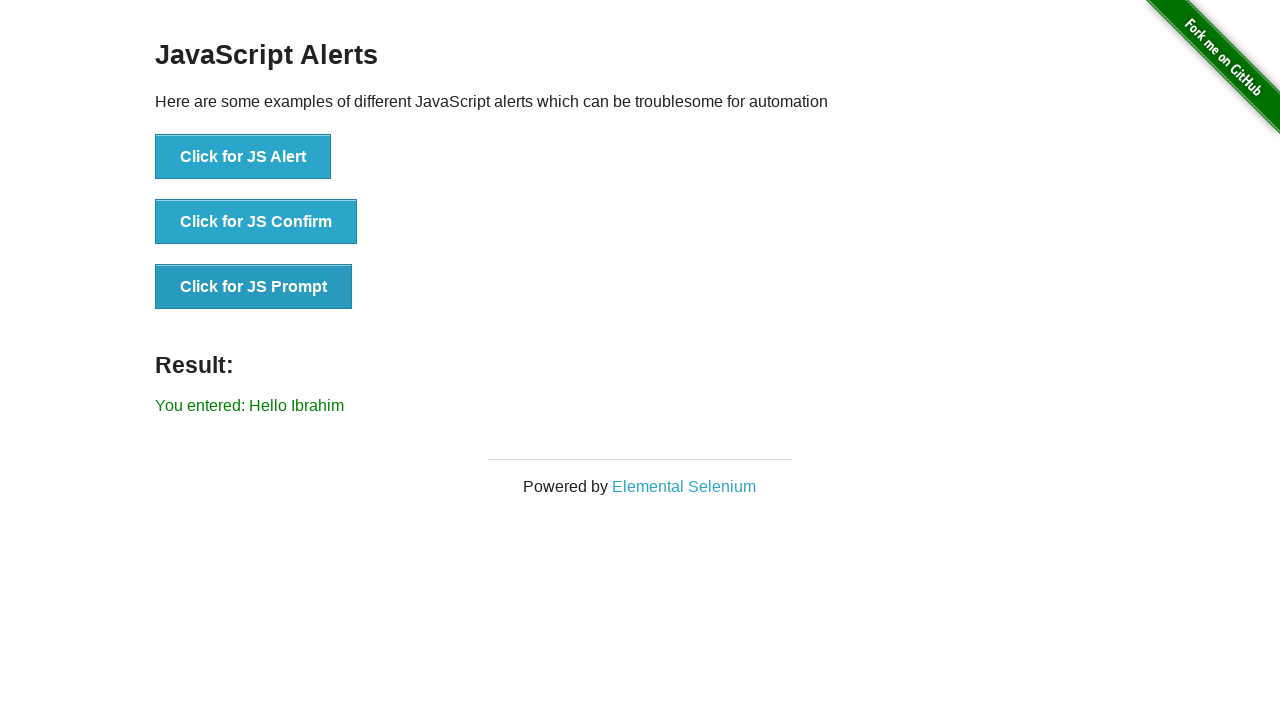

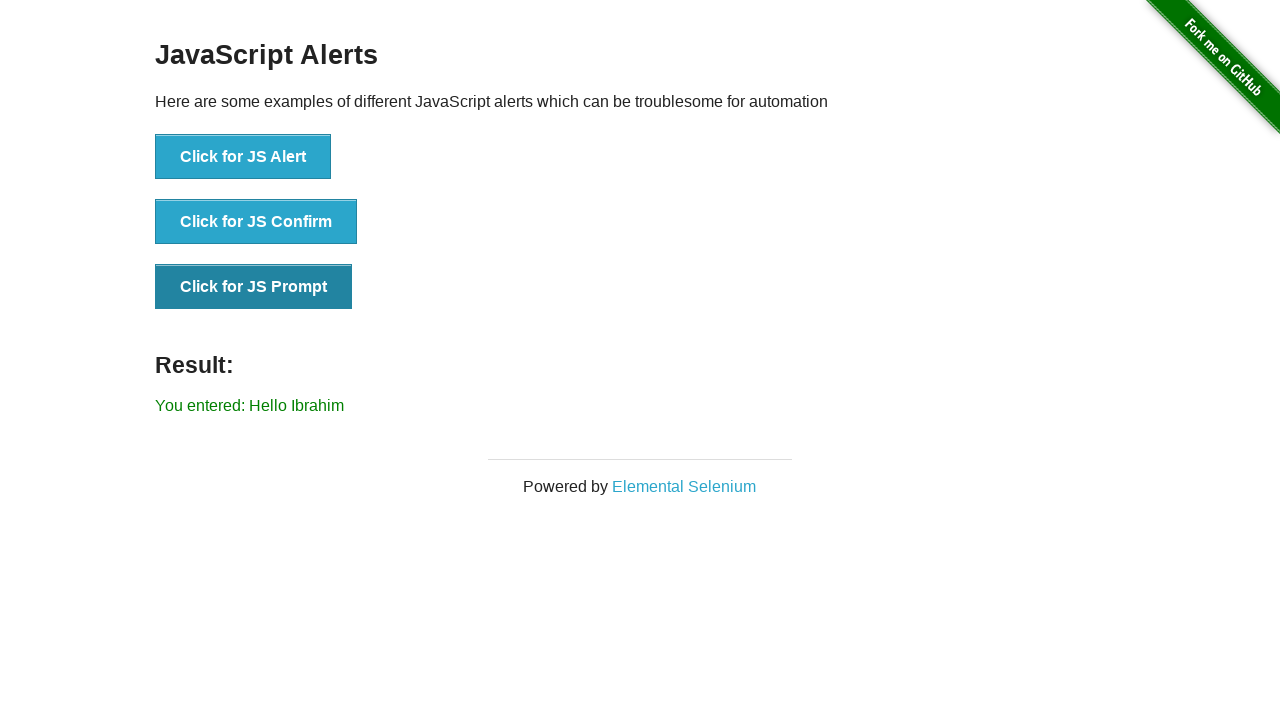